Tests the search functionality on 99 Bottles of Beer website by navigating to the search page, entering a programming language name (Python), and verifying that all returned results contain the search term.

Starting URL: https://www.99-bottles-of-beer.net/

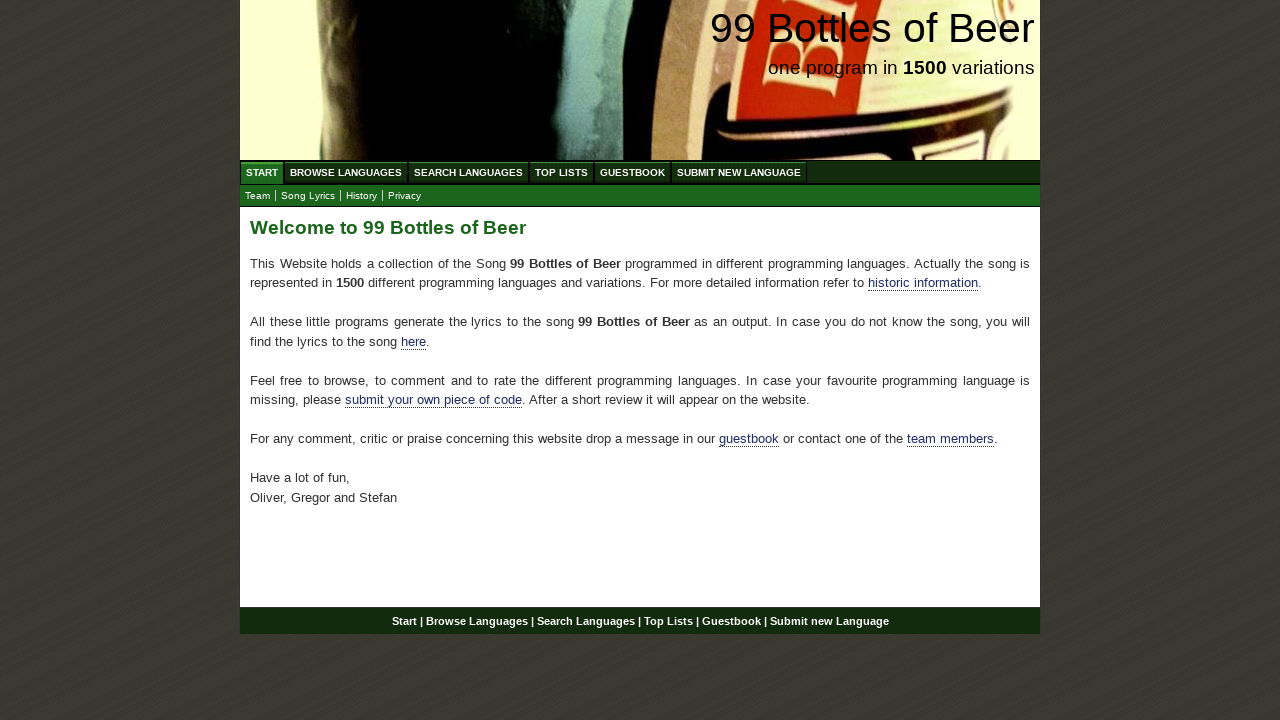

Clicked on 'Search Languages' menu item at (468, 172) on xpath=//ul[@id='menu']/li/a[@href='/search.html']
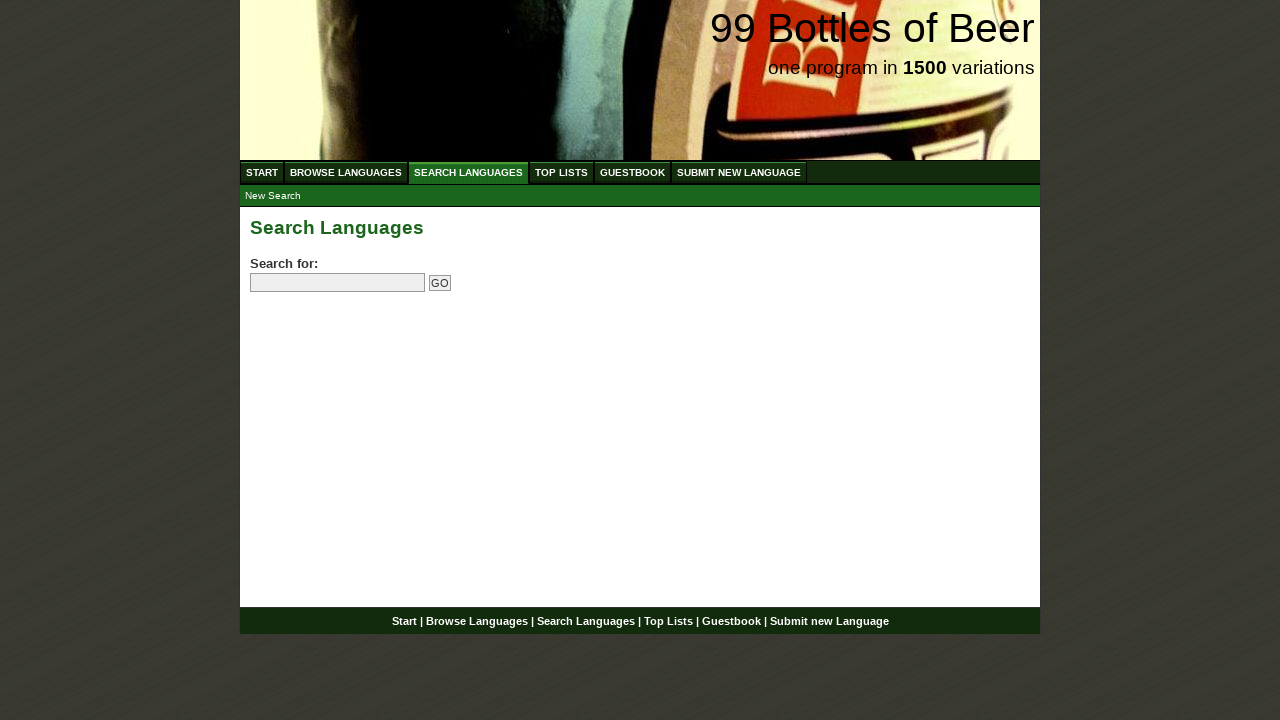

Clicked on search input field at (338, 283) on input[name='search']
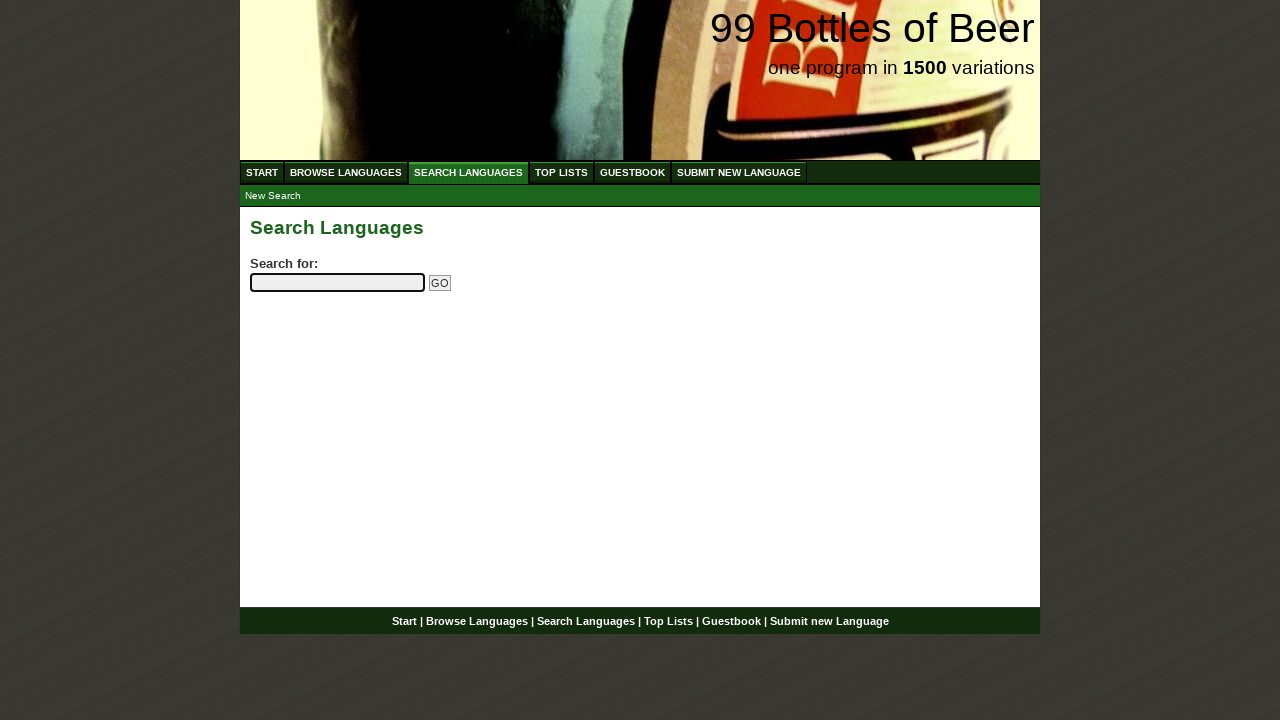

Filled search field with 'python' on input[name='search']
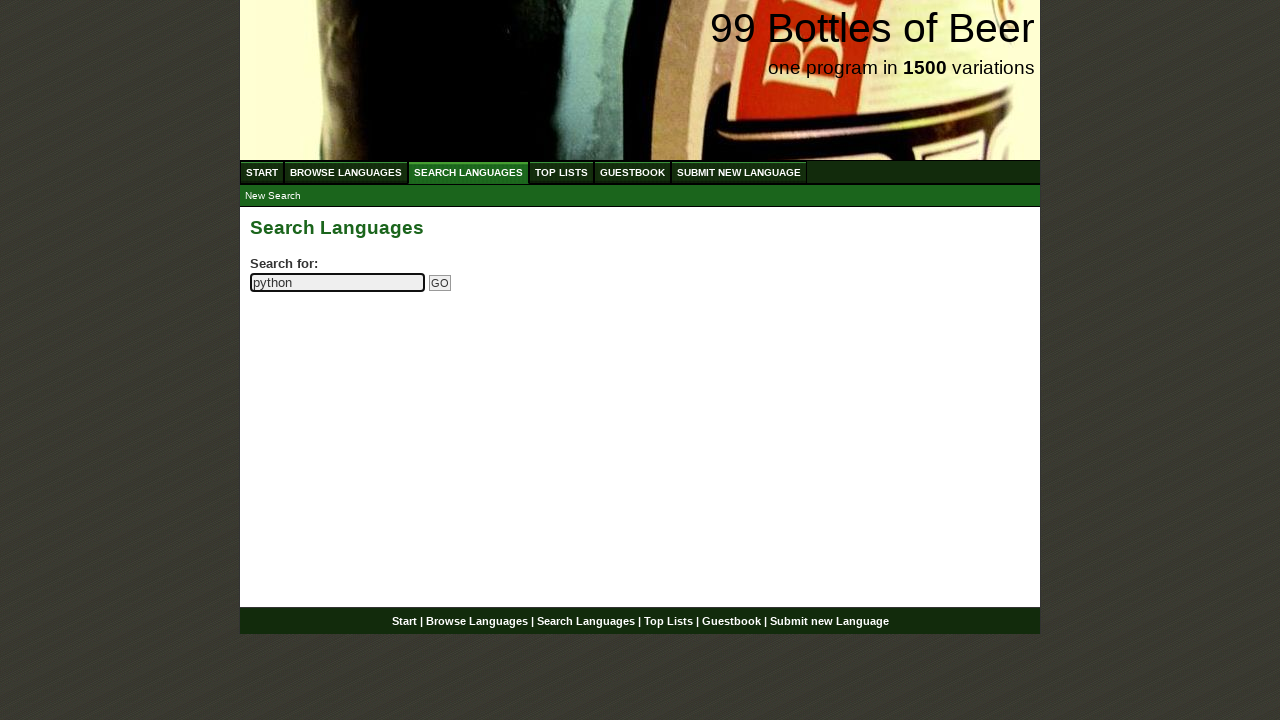

Clicked submit button to search for Python at (440, 283) on input[name='submitsearch']
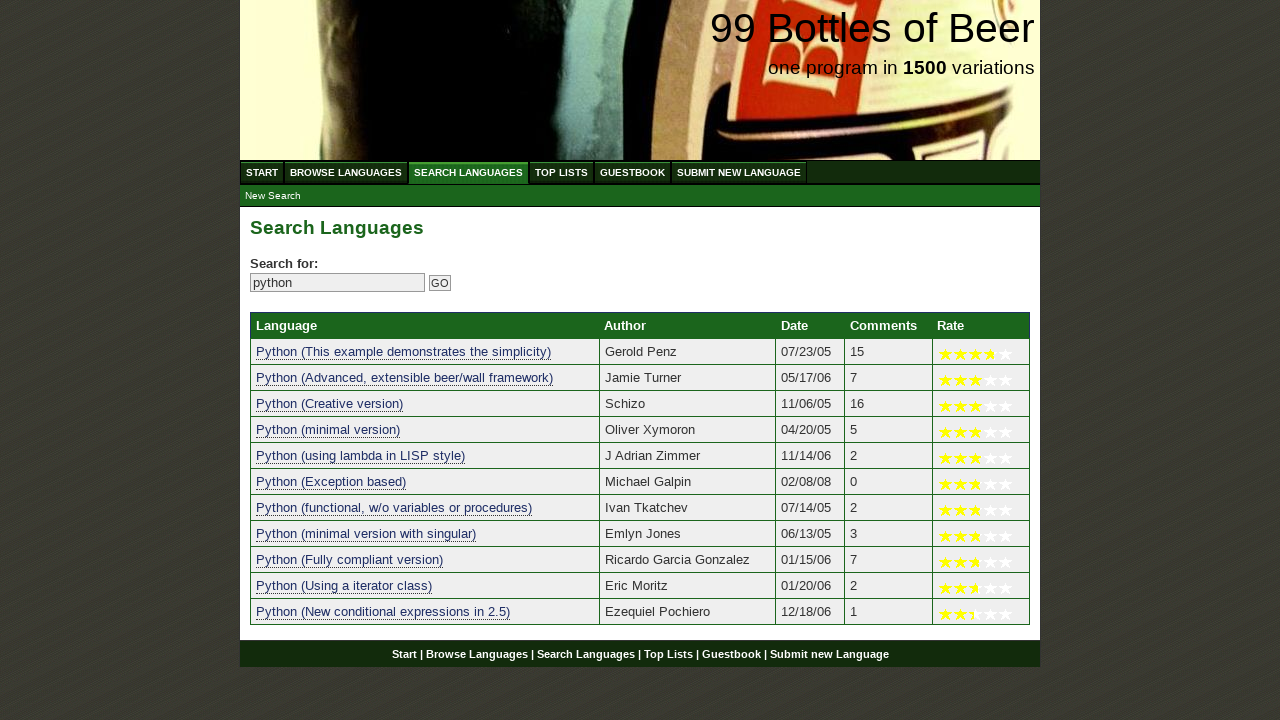

Search results table loaded successfully
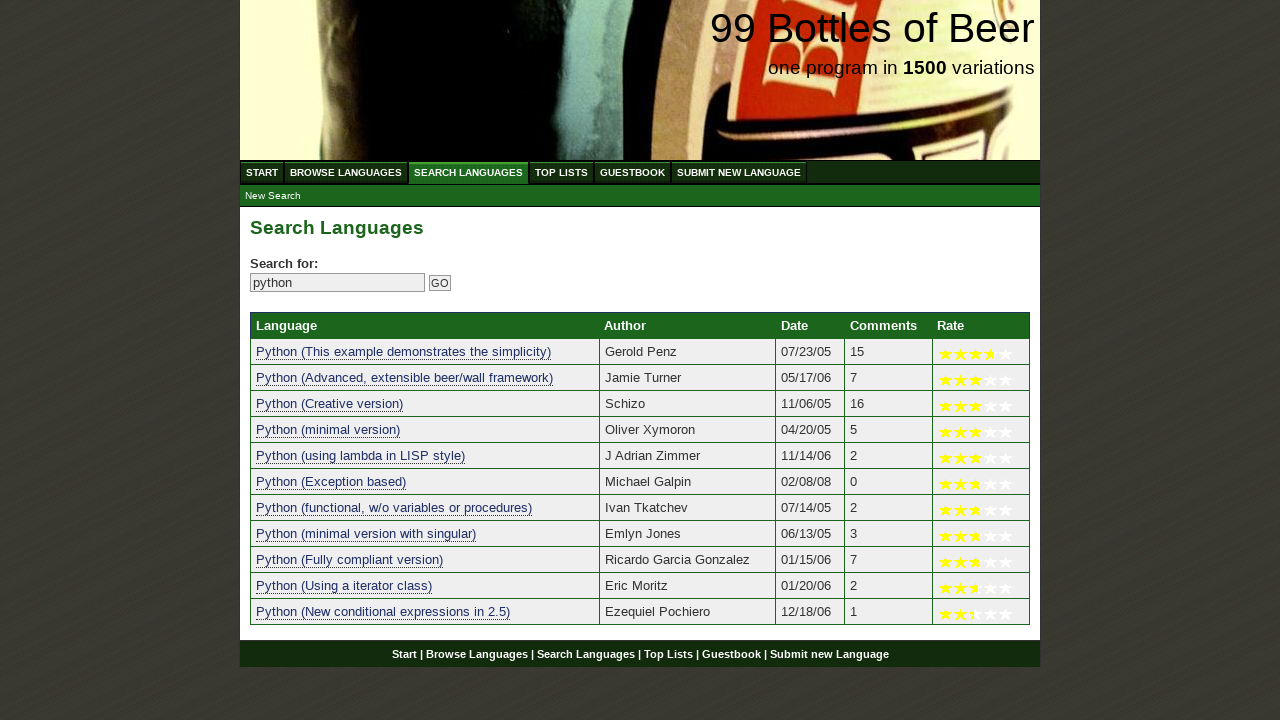

Found 11 search results for 'python'
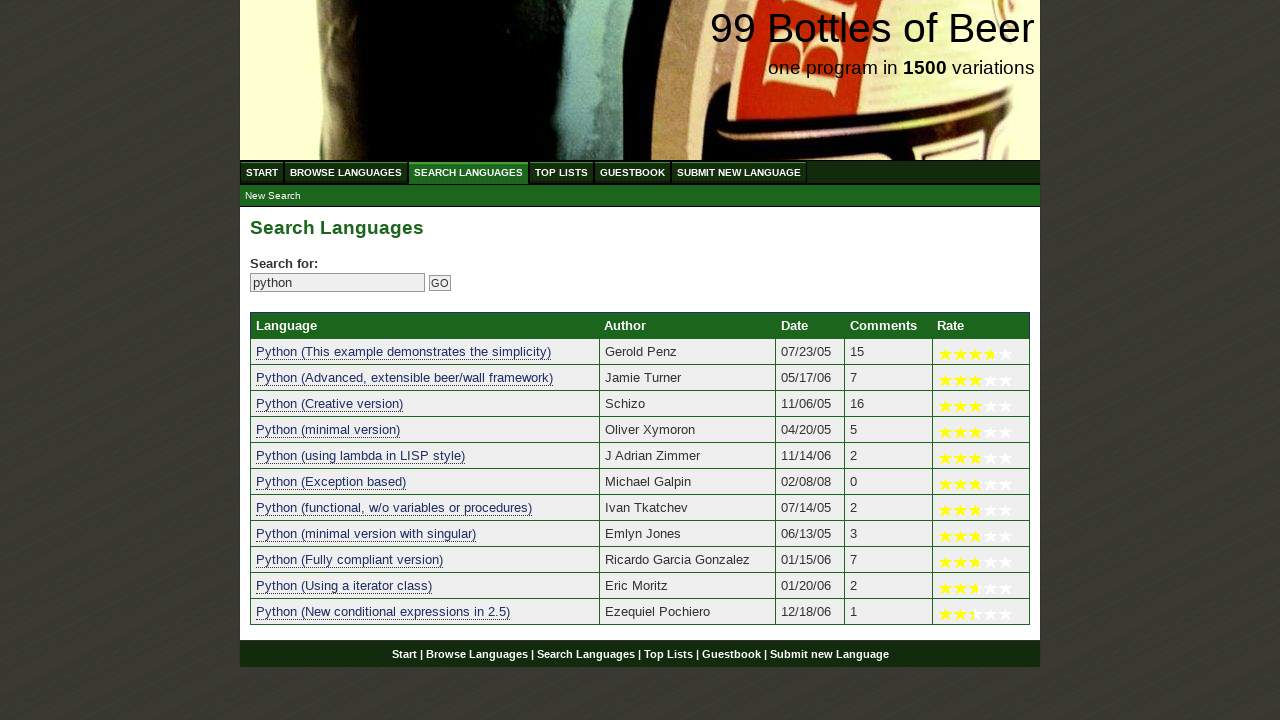

Verified that at least one search result was returned
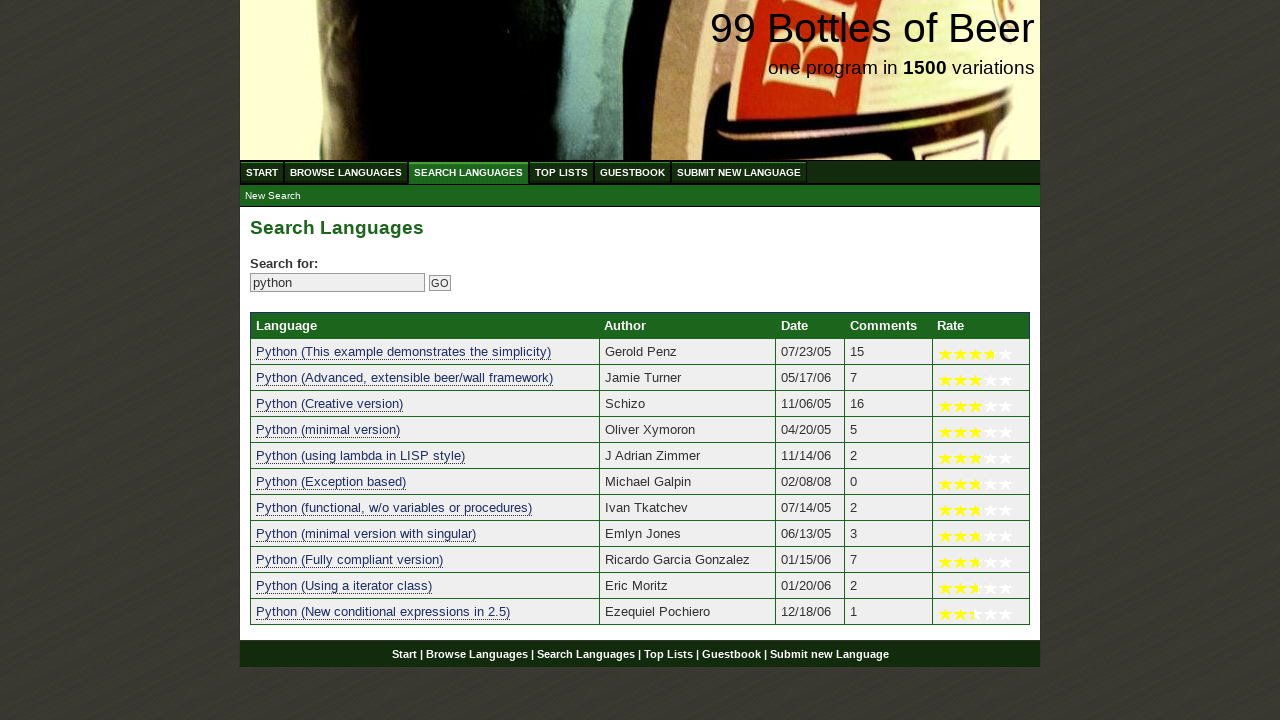

Verified result 1 contains 'python': python (this example demonstrates the simplicity)
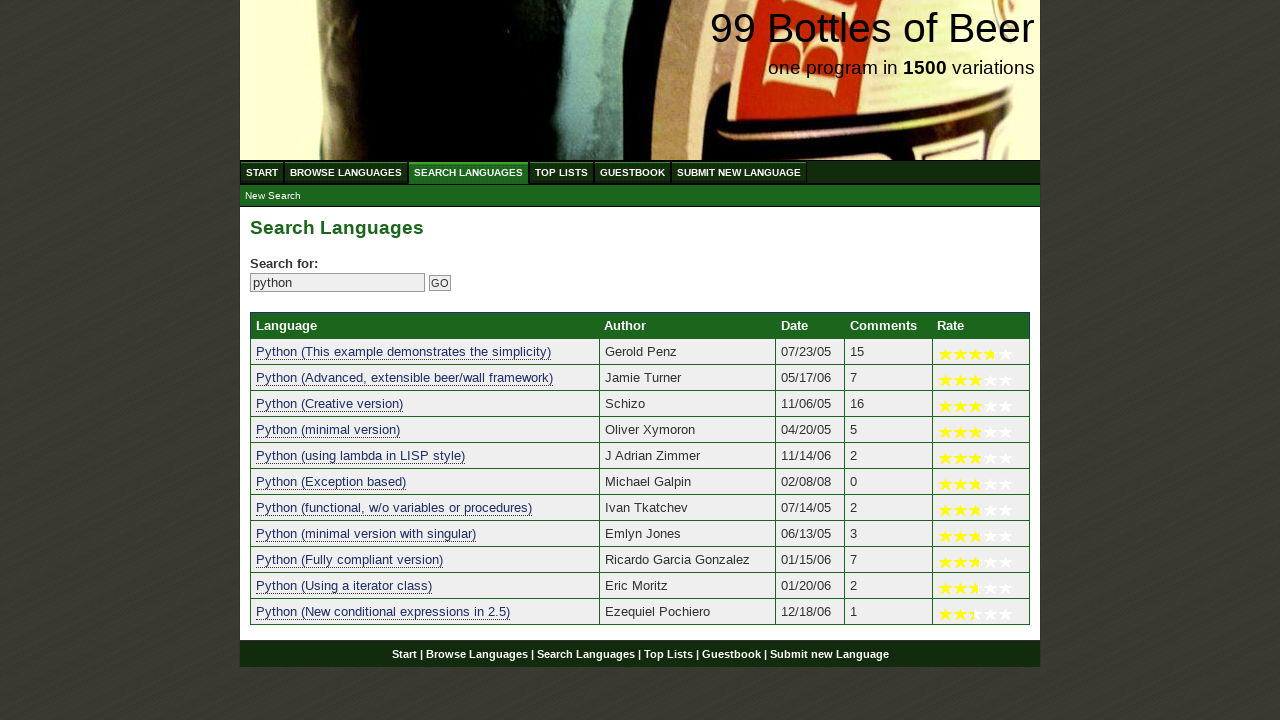

Verified result 2 contains 'python': python (advanced, extensible beer/wall framework)
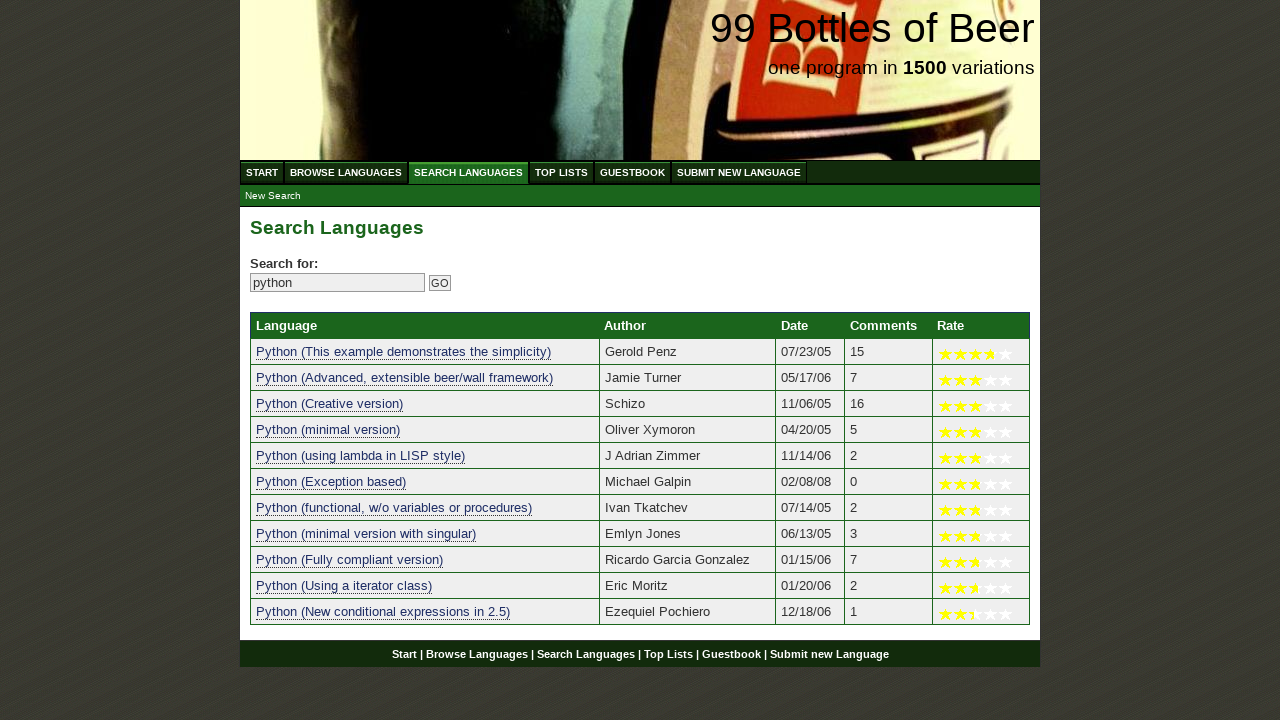

Verified result 3 contains 'python': python (creative version)
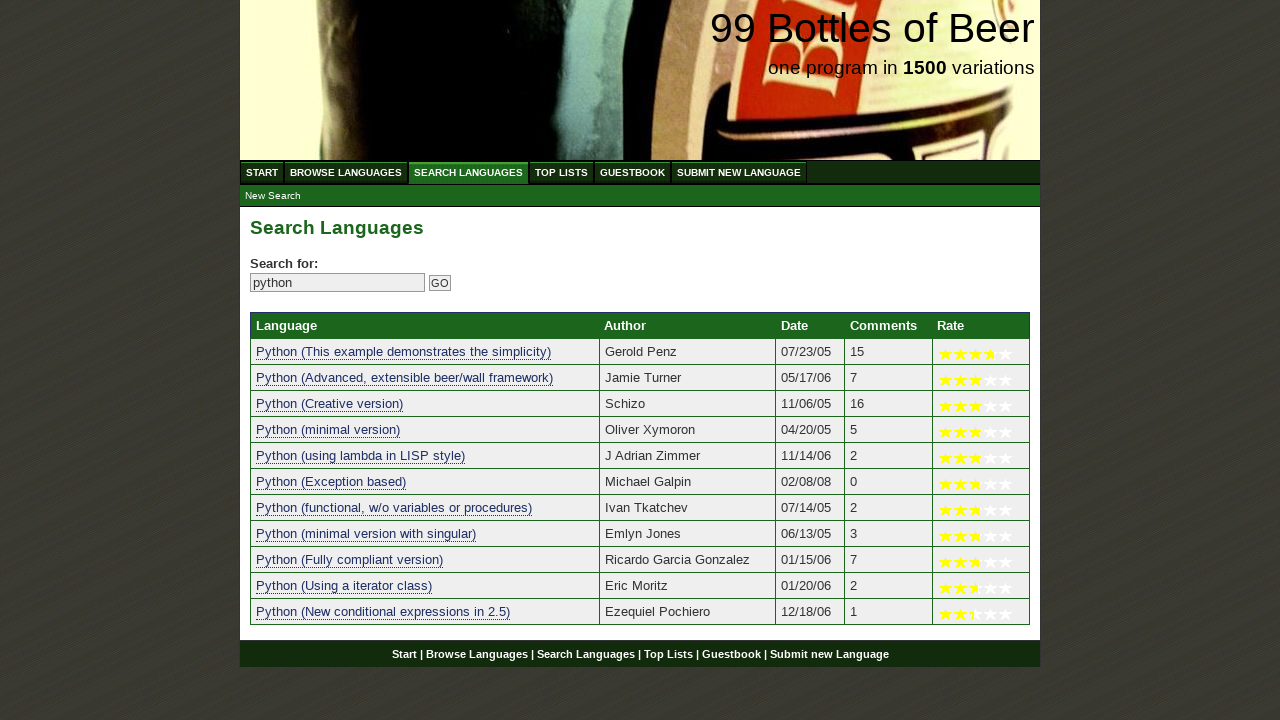

Verified result 4 contains 'python': python (minimal version)
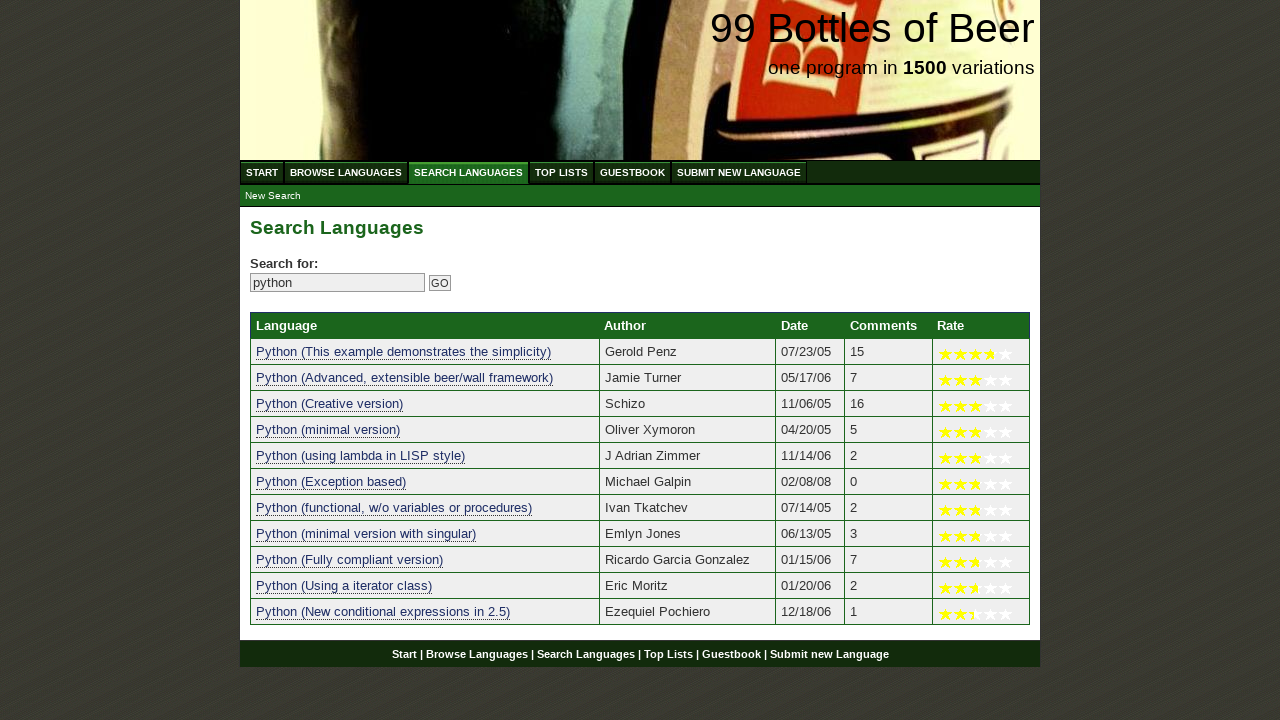

Verified result 5 contains 'python': python (using lambda in lisp style)
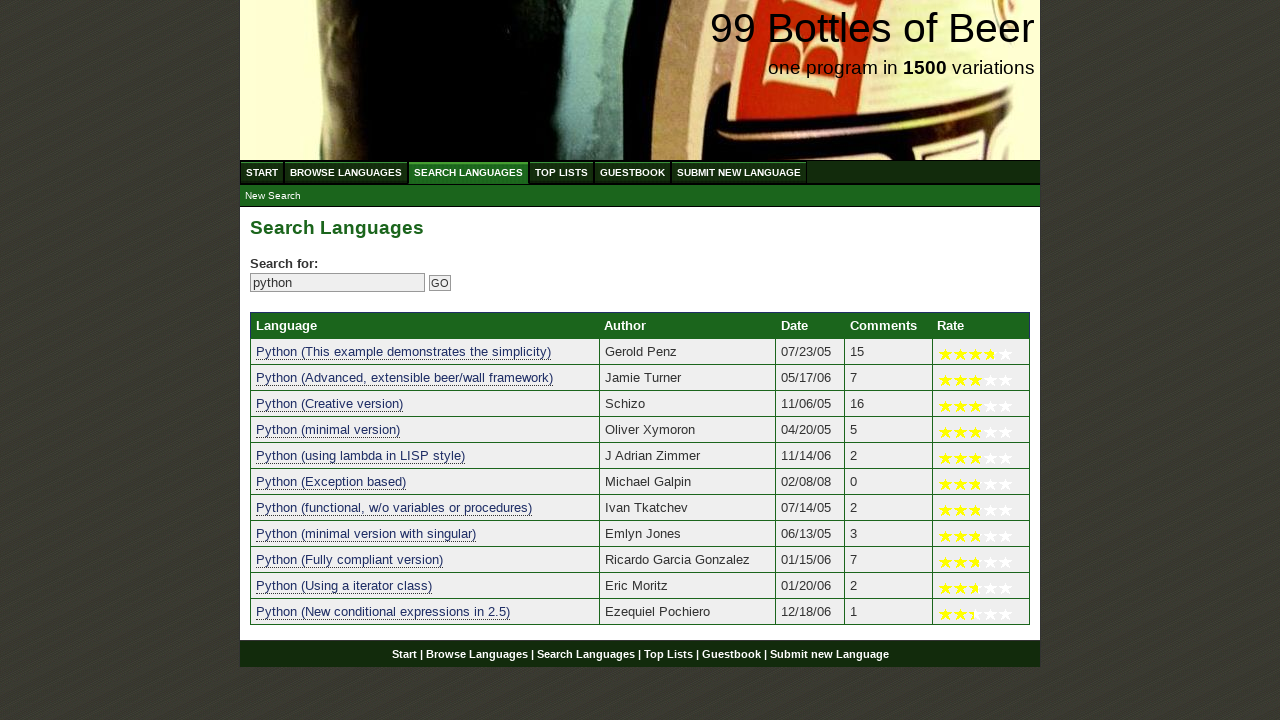

Verified result 6 contains 'python': python (exception based)
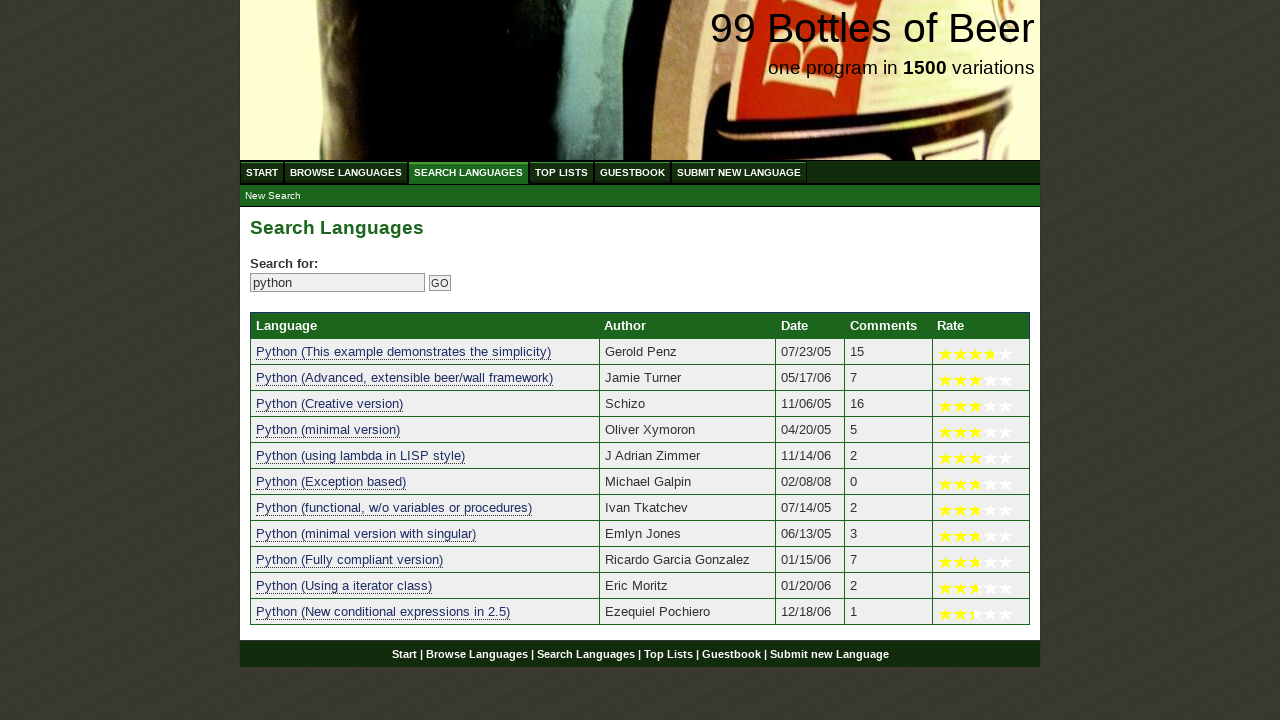

Verified result 7 contains 'python': python (functional, w/o variables or procedures)
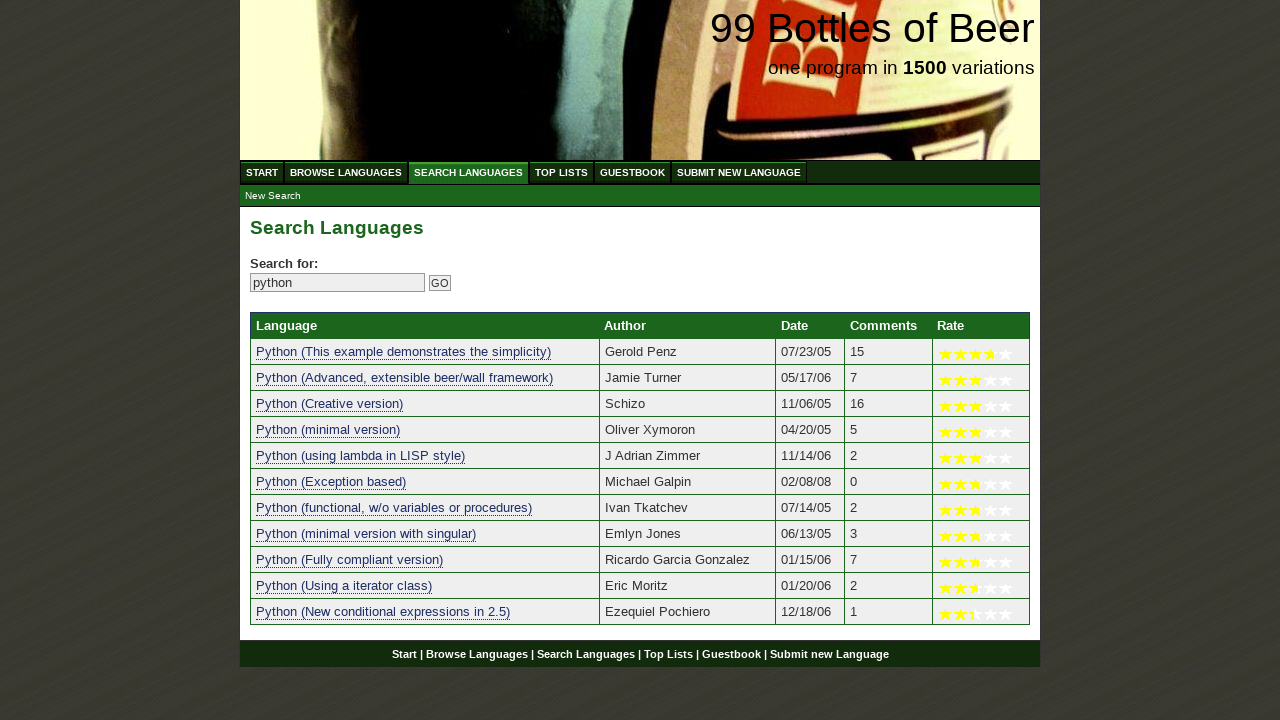

Verified result 8 contains 'python': python (minimal version with singular)
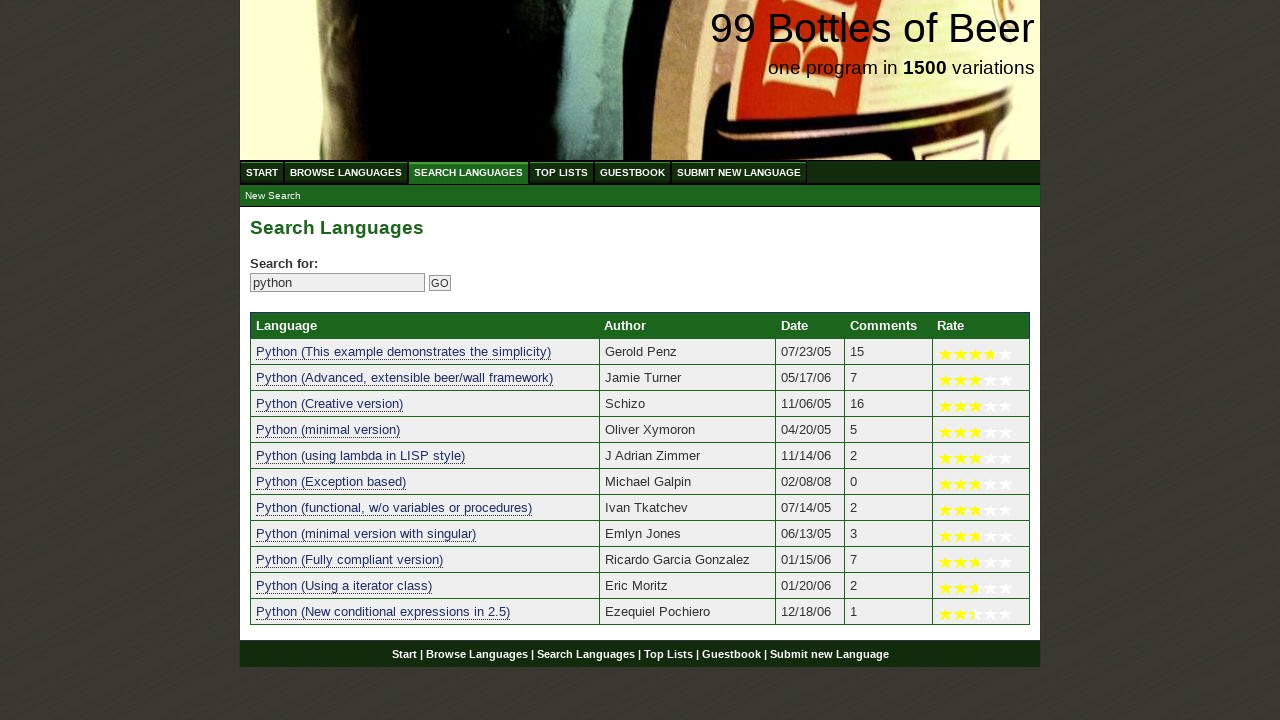

Verified result 9 contains 'python': python (fully compliant version)
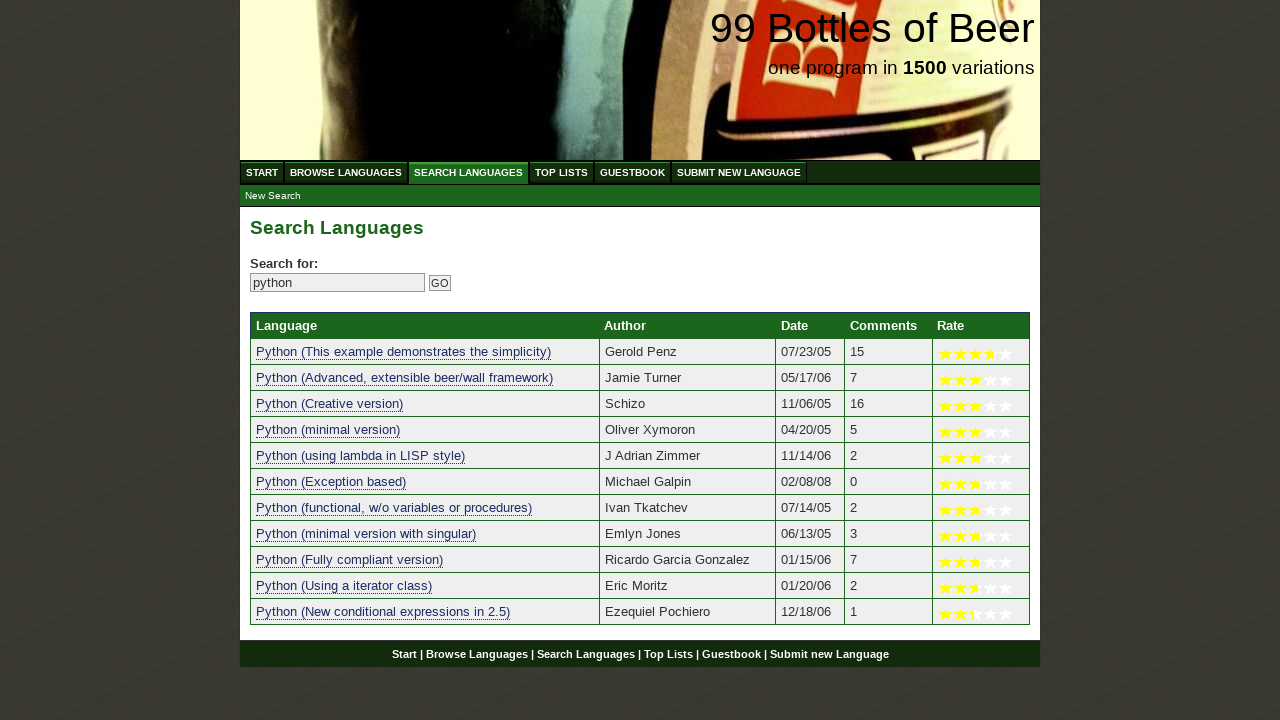

Verified result 10 contains 'python': python (using a iterator class)
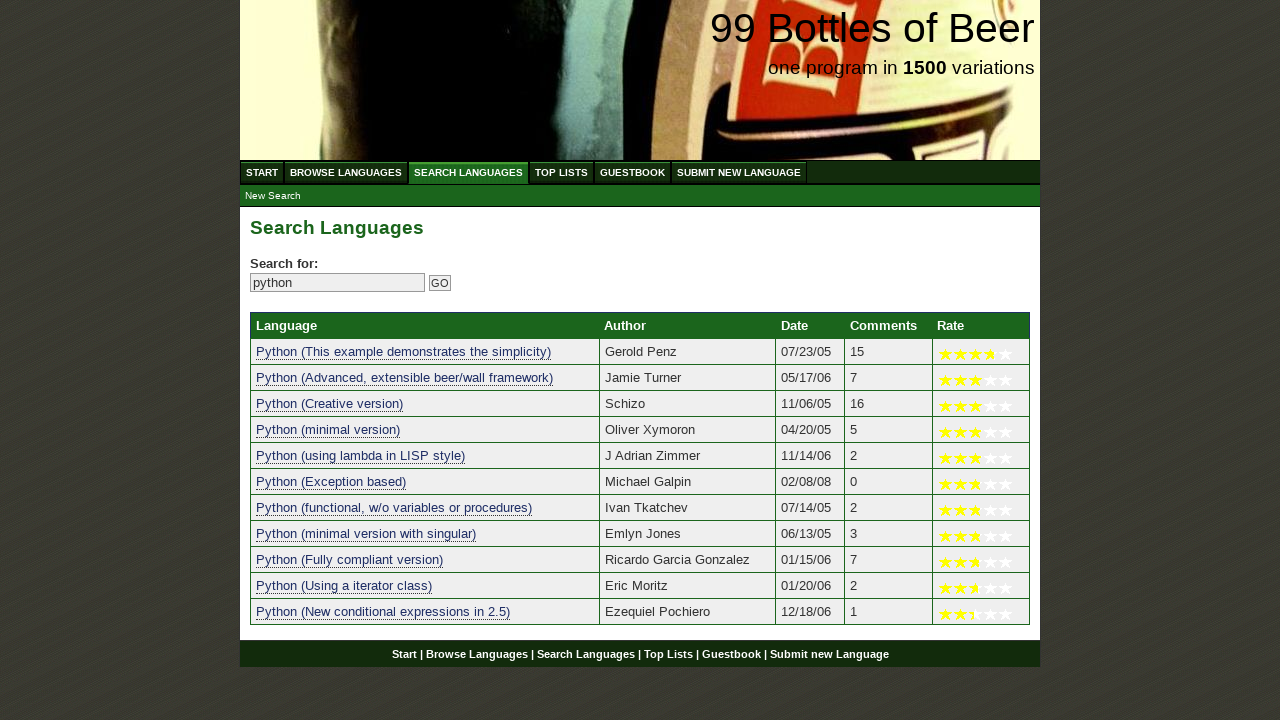

Verified result 11 contains 'python': python (new conditional expressions in 2.5)
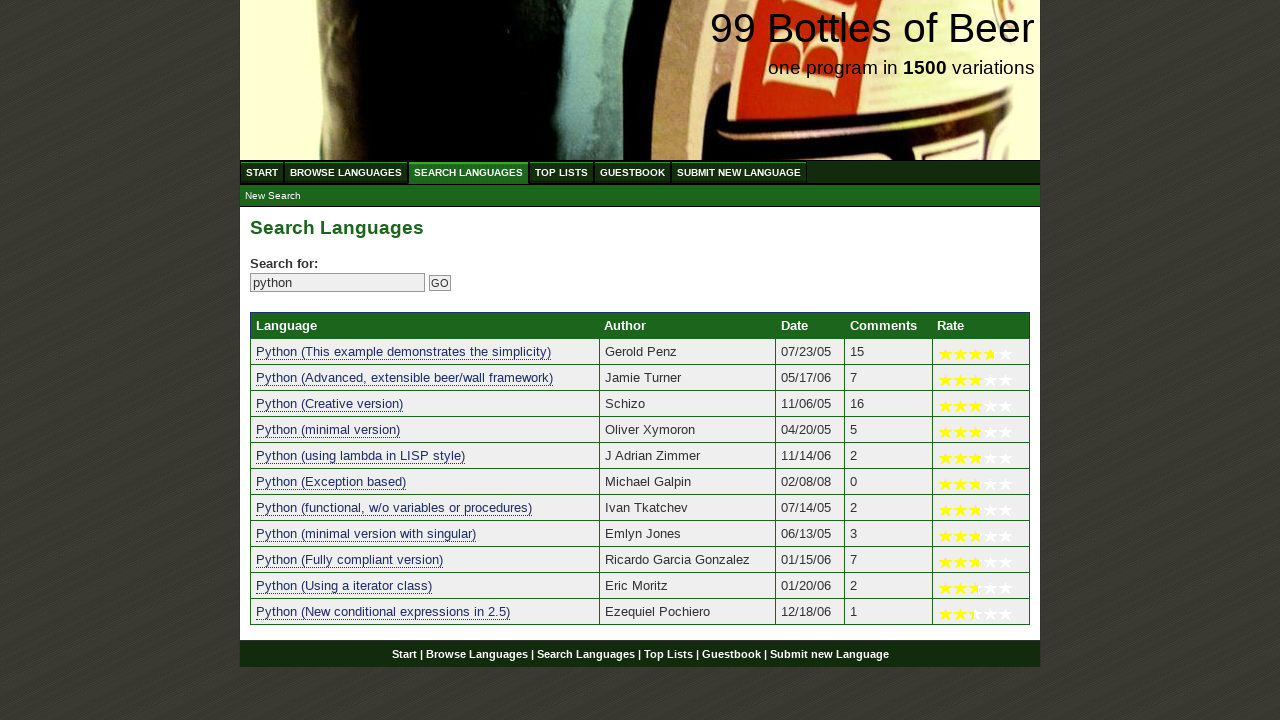

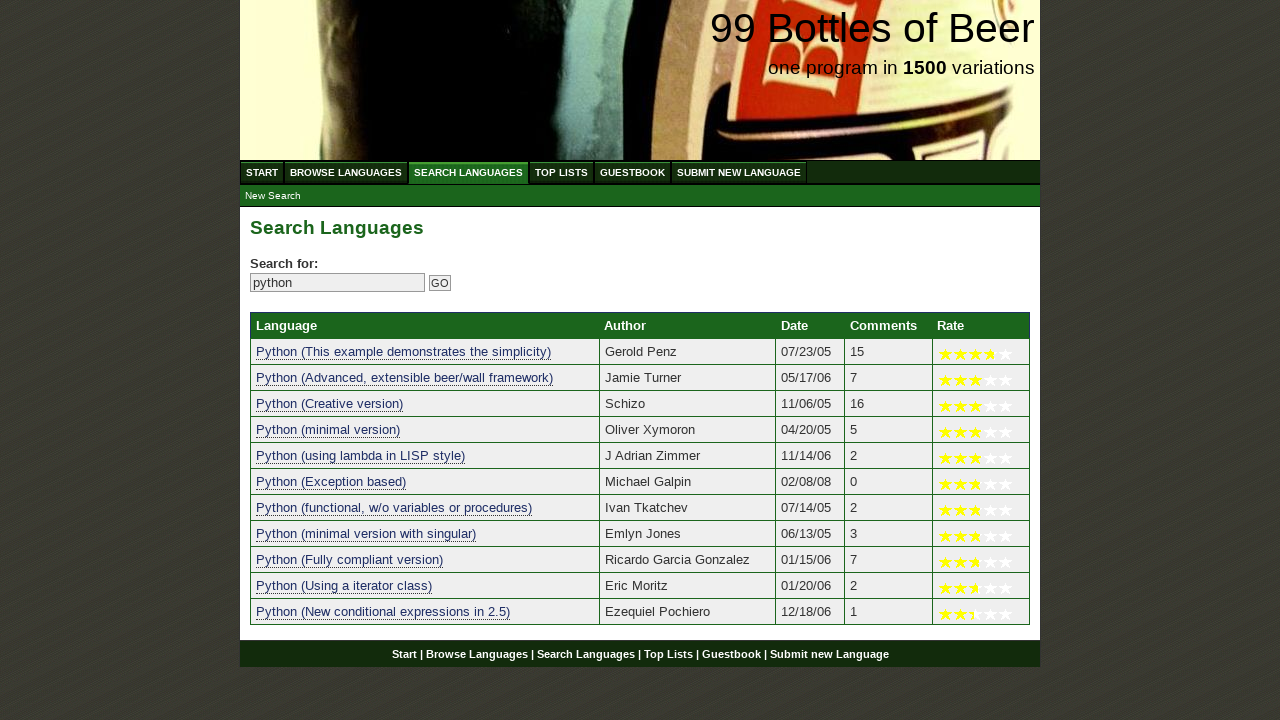